Tests clearing an input field that contains pre-populated text

Starting URL: https://letcode.in/edit

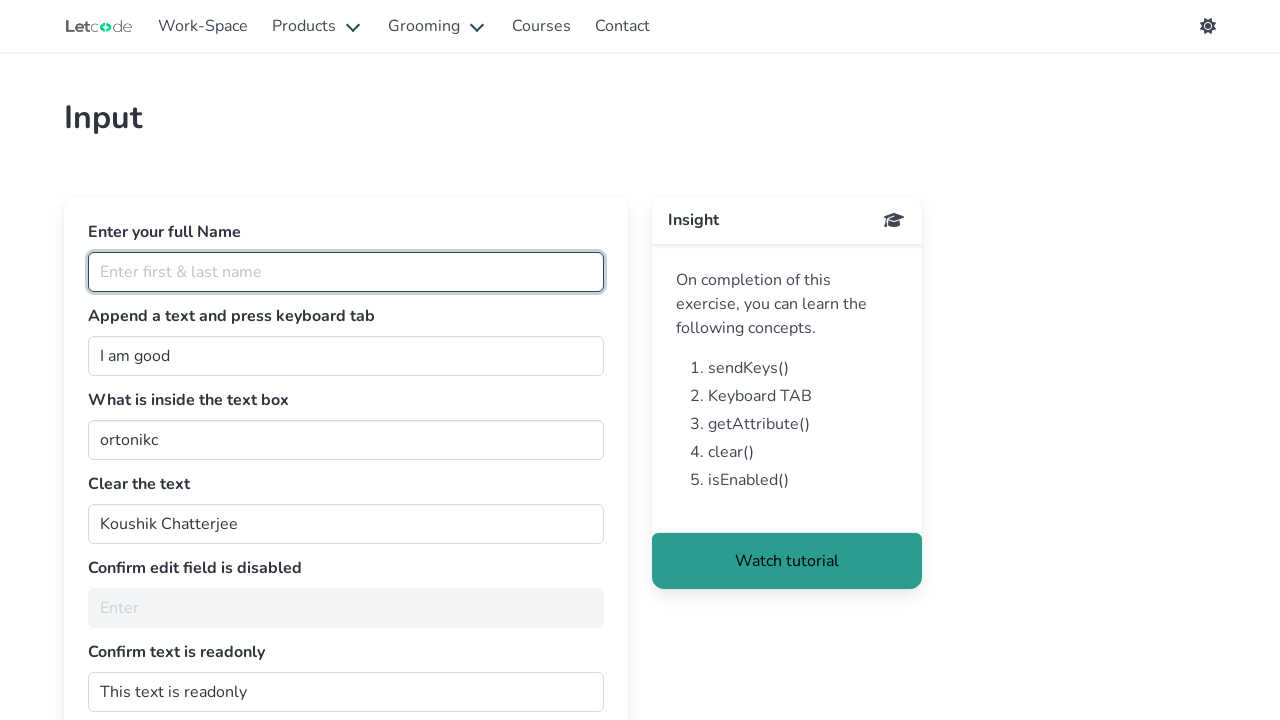

Cleared the pre-populated text from the input field on input[value='Koushik Chatterjee']
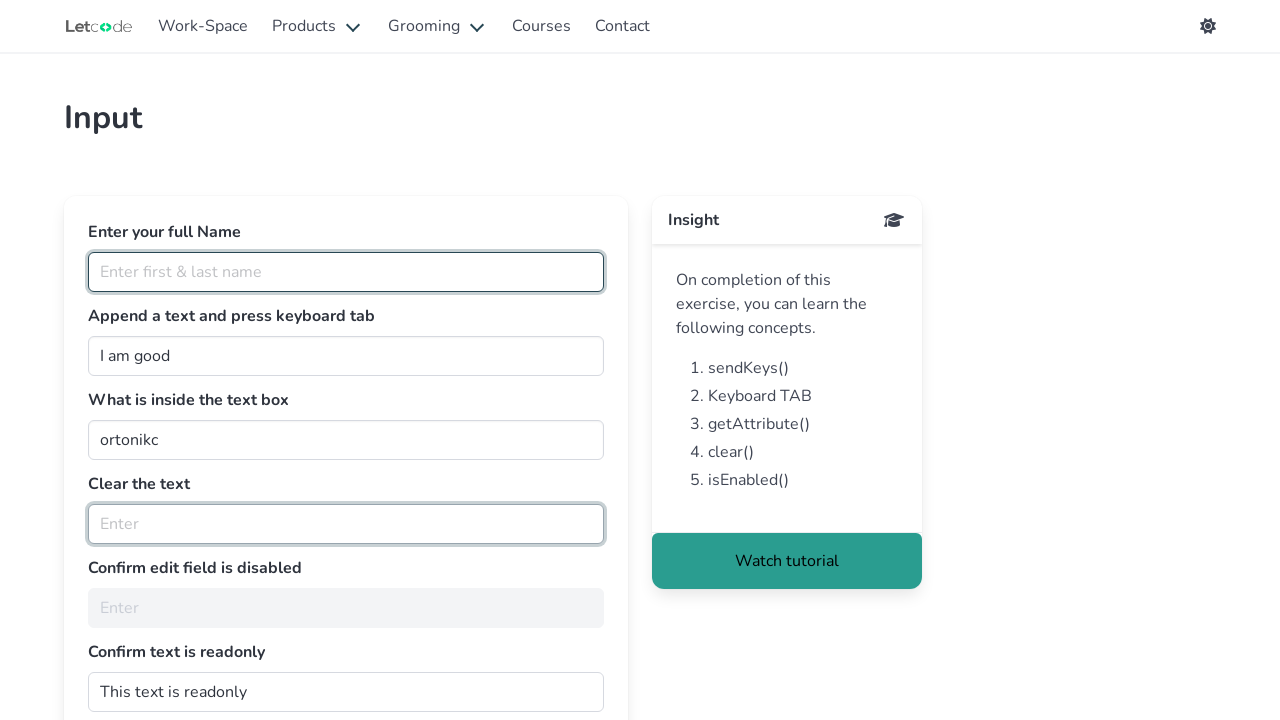

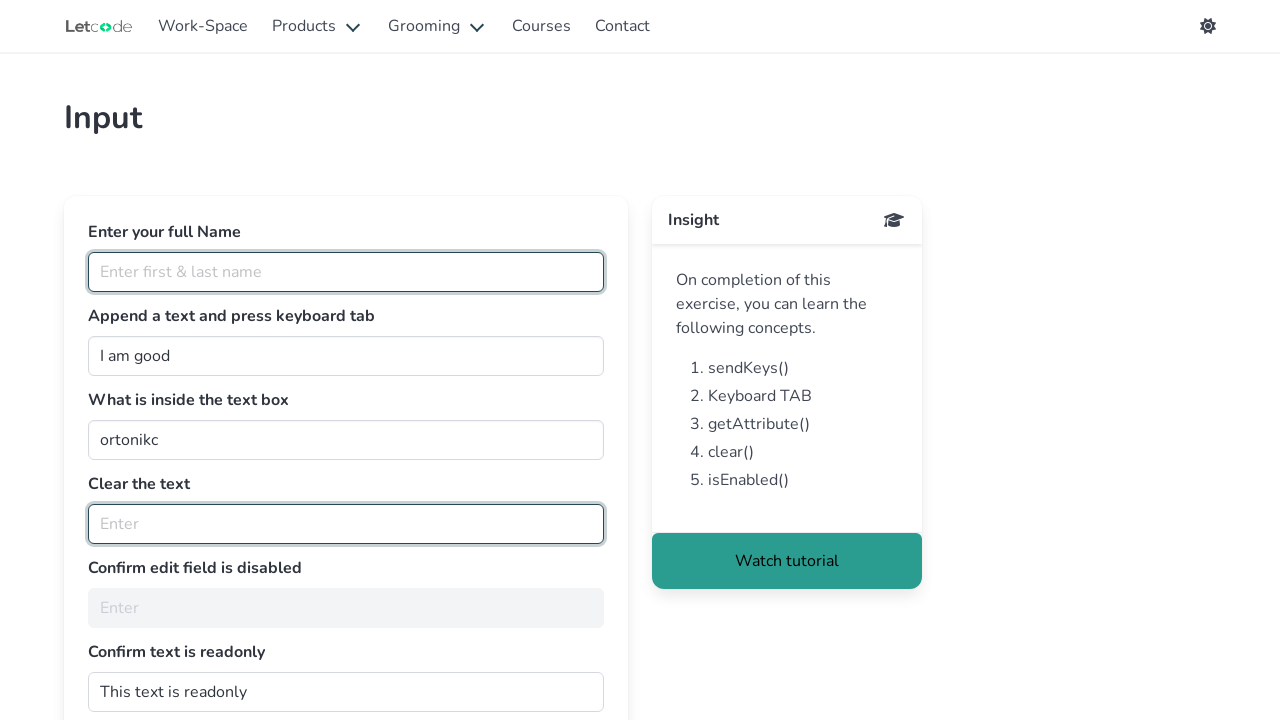